Tests keyboard actions including focusing an input box, typing text, and using keyboard shortcuts to select and delete text

Starting URL: https://techglobal-training.com/frontend

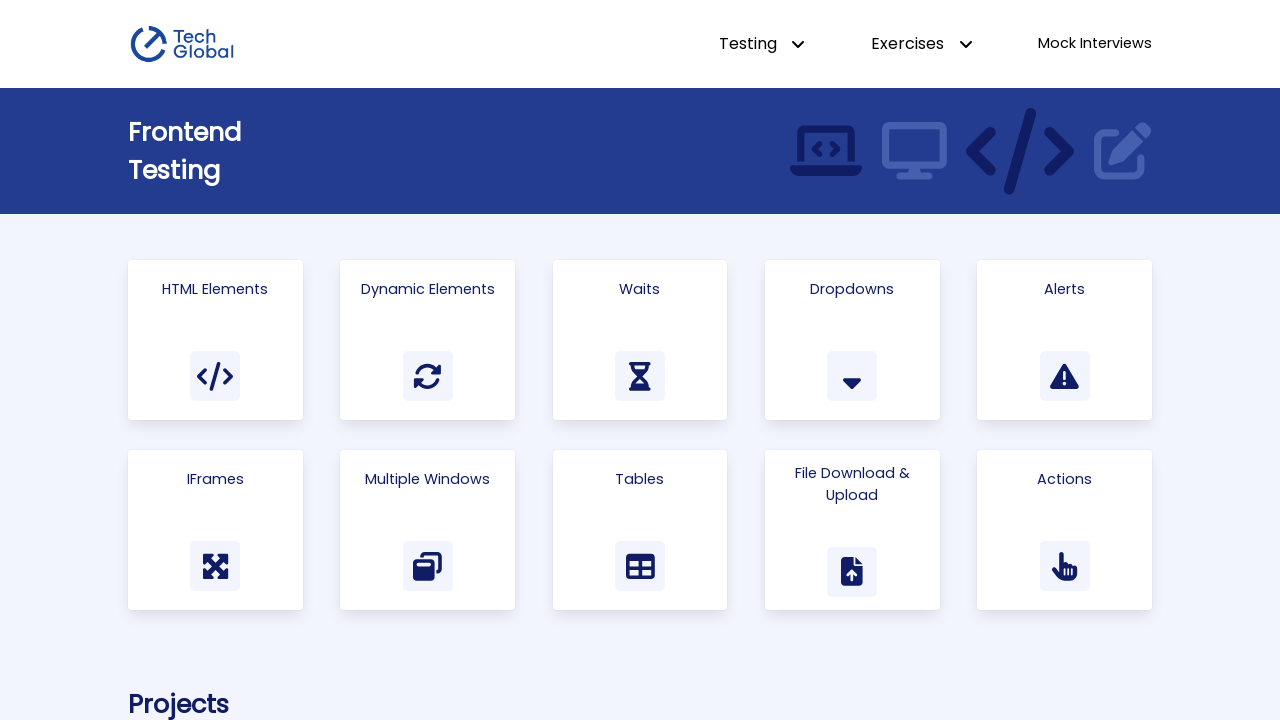

Clicked on Actions link/card to navigate to the actions page at (1065, 479) on text=Actions
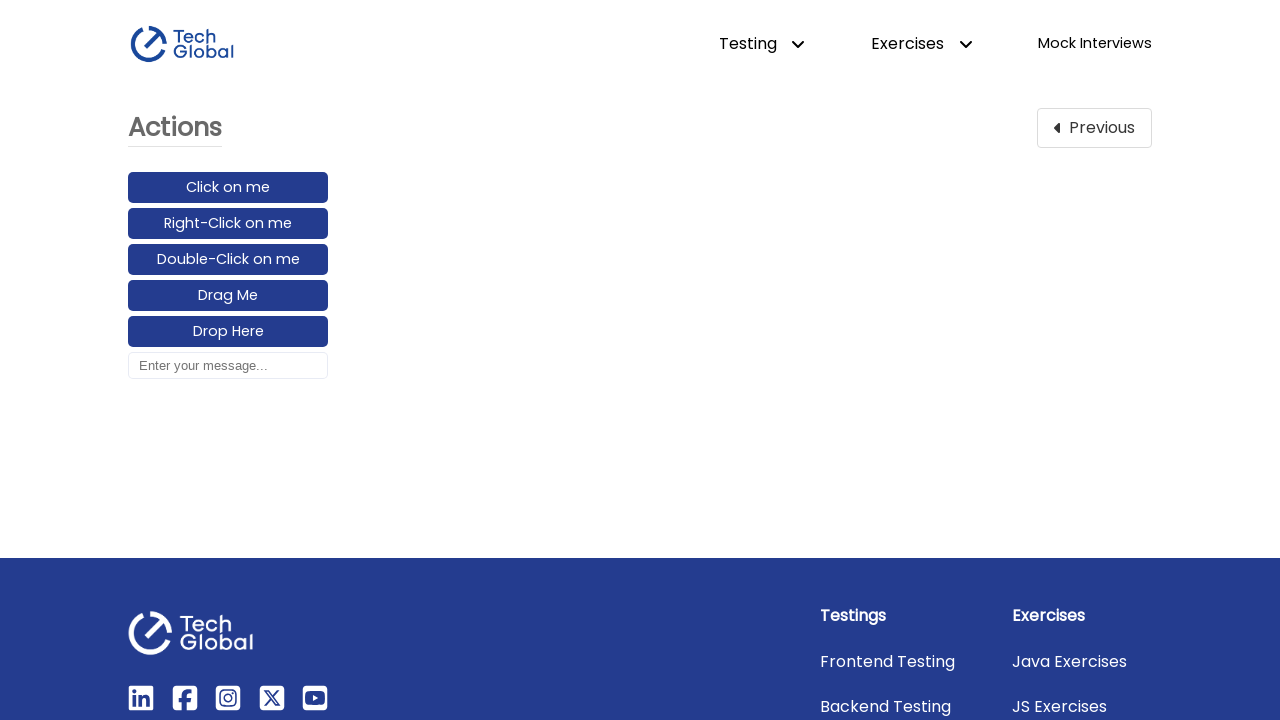

Located the input box element
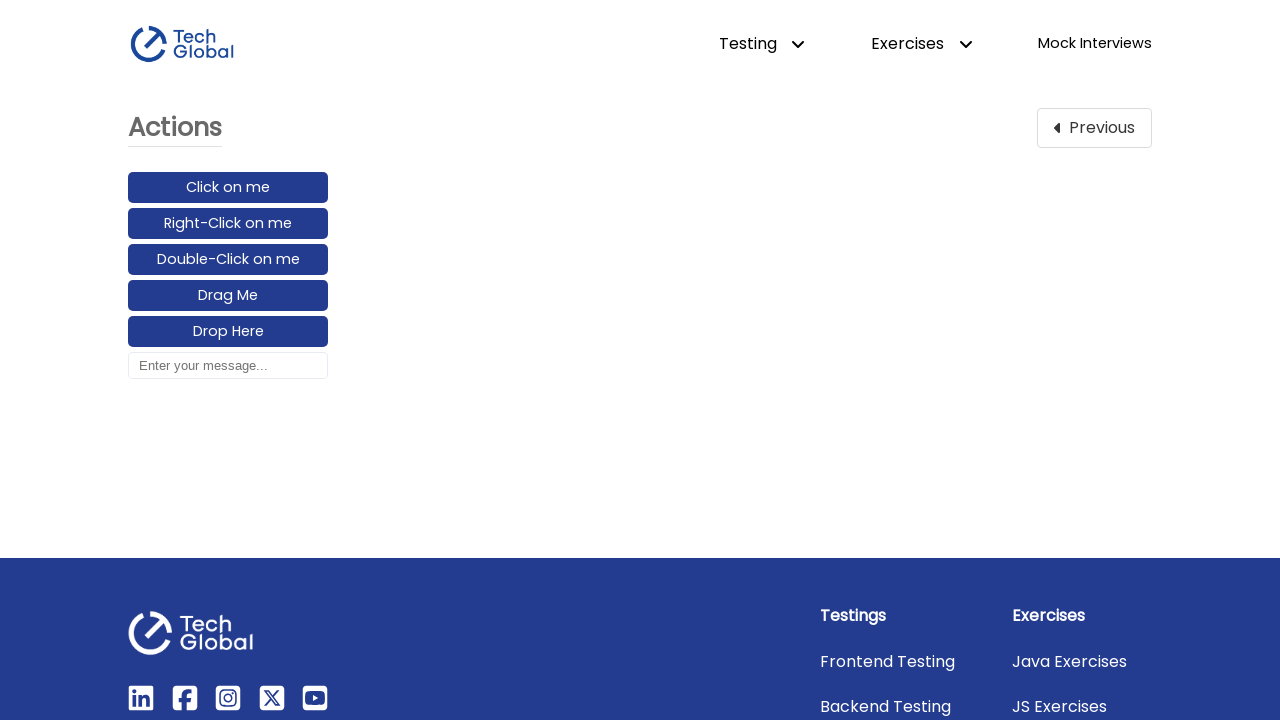

Pressed Escape key on the input box on #input_box
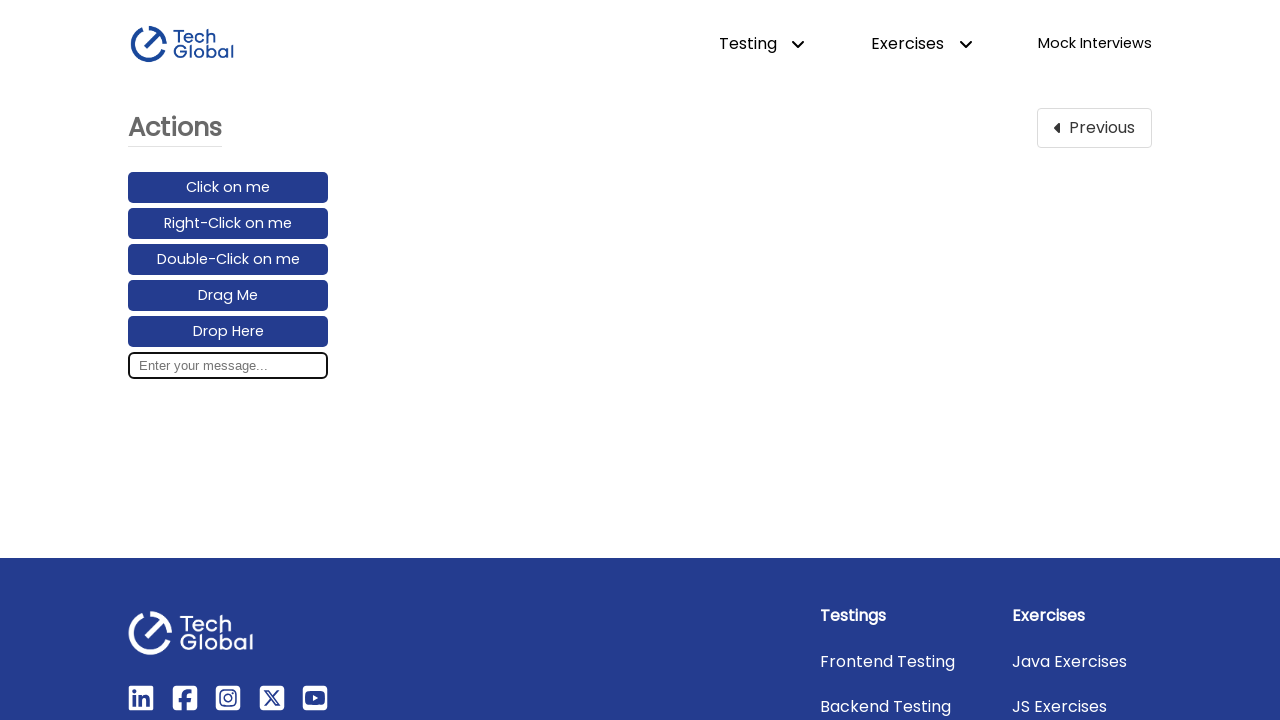

Focused the input box on #input_box
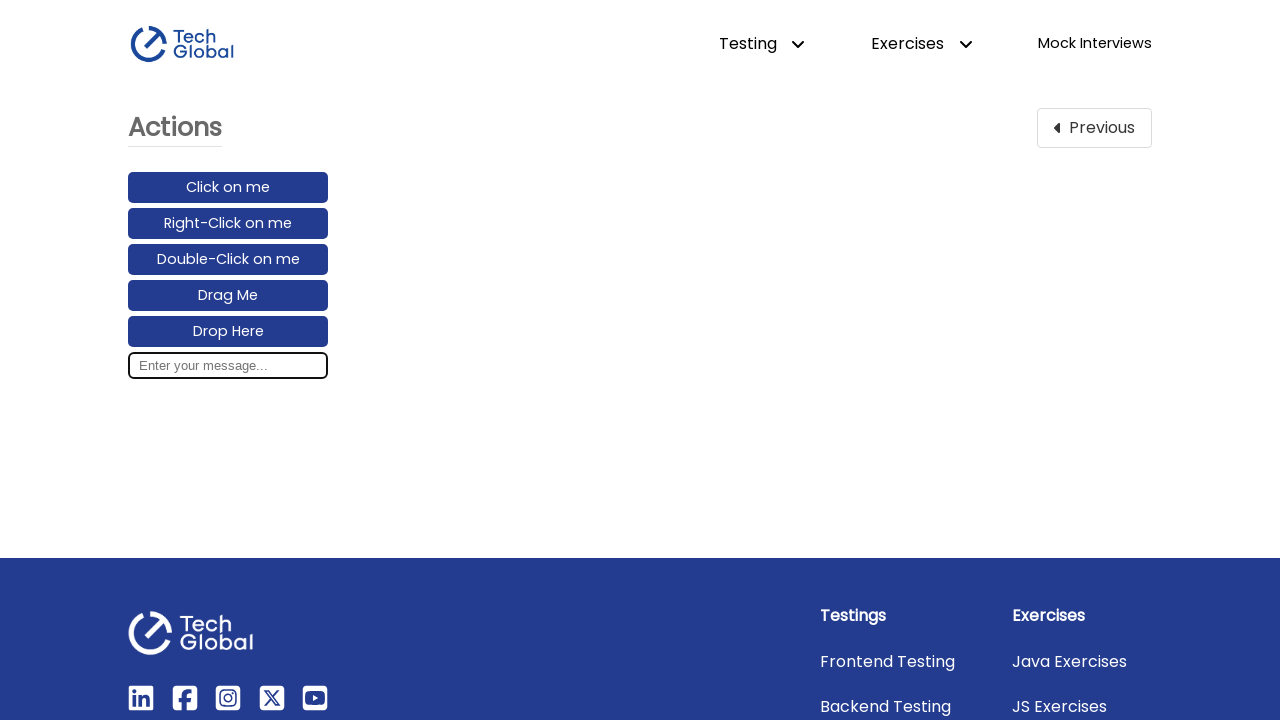

Typed 'Hello World!' into the input box
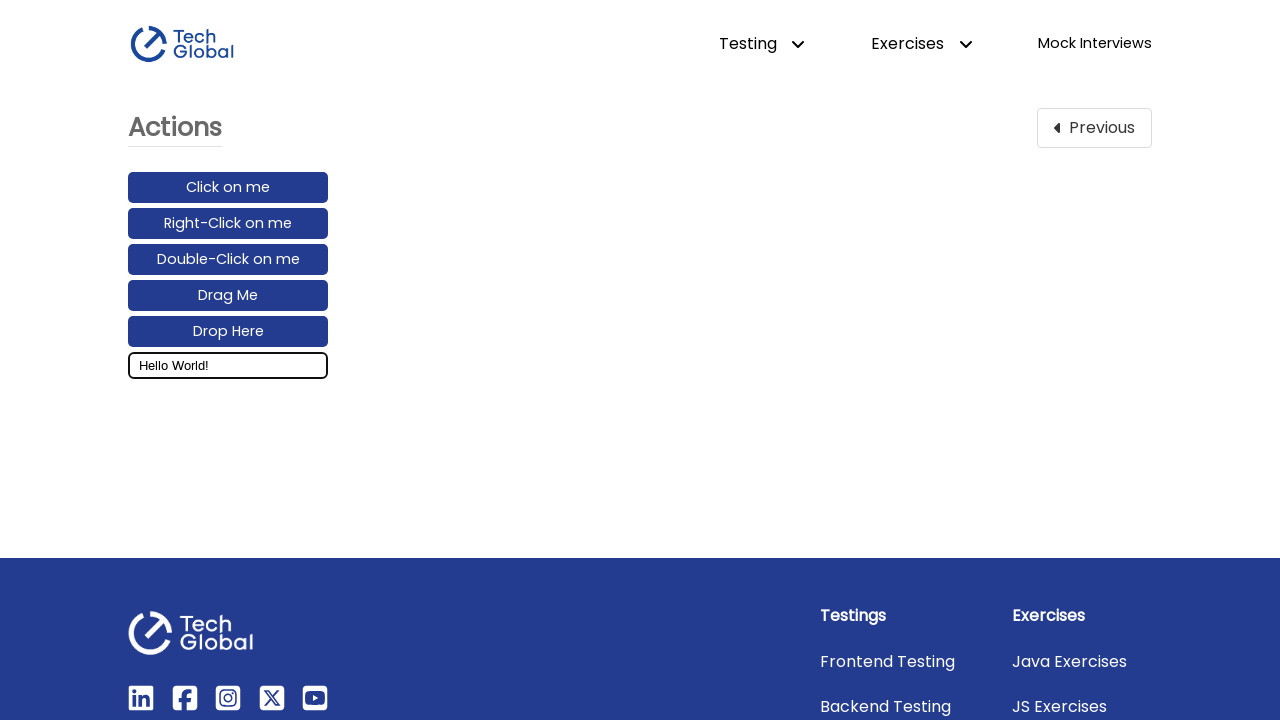

Pressed ArrowLeft to move cursor one position left
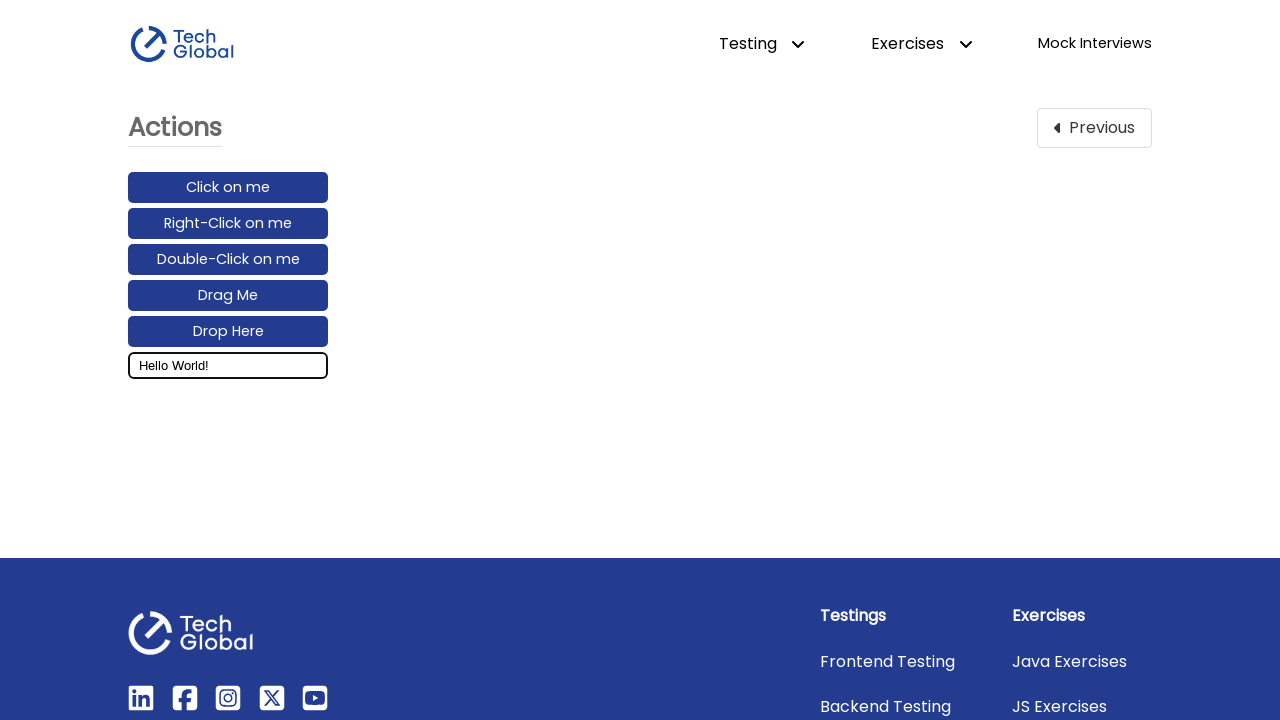

Pressed and held Shift key to start selection
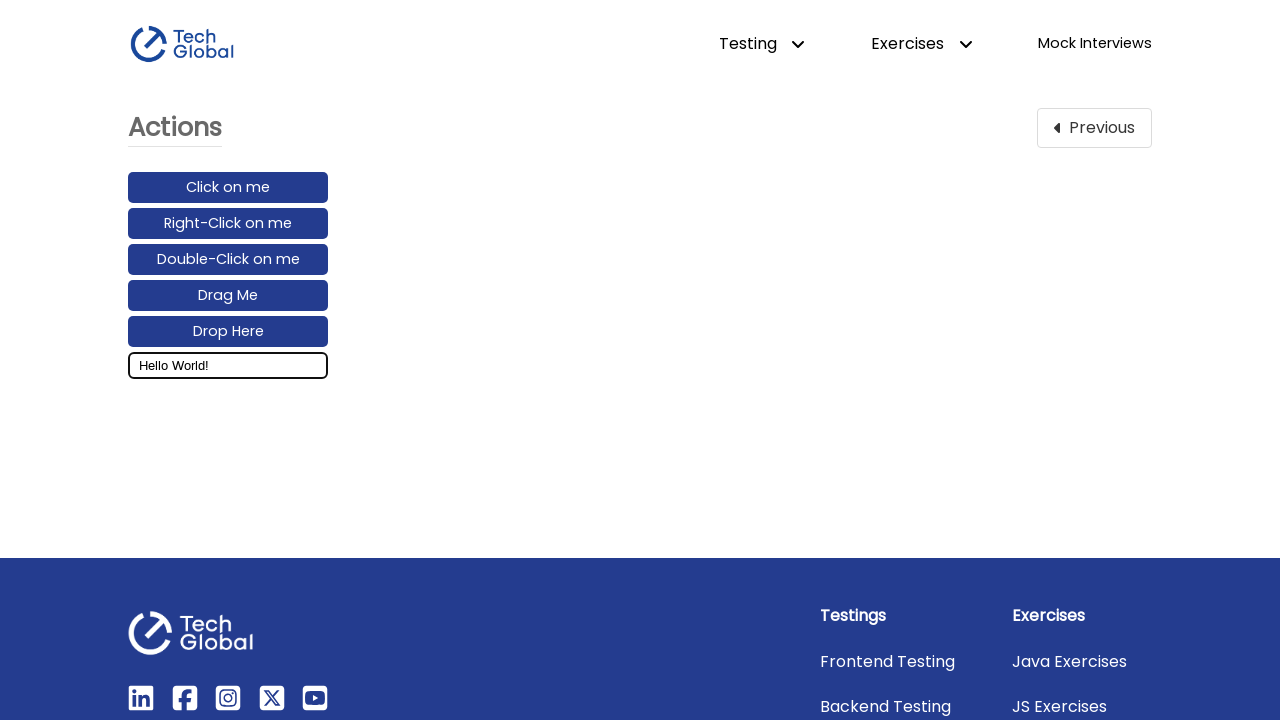

Pressed ArrowLeft while holding Shift (iteration 1/5) to select text
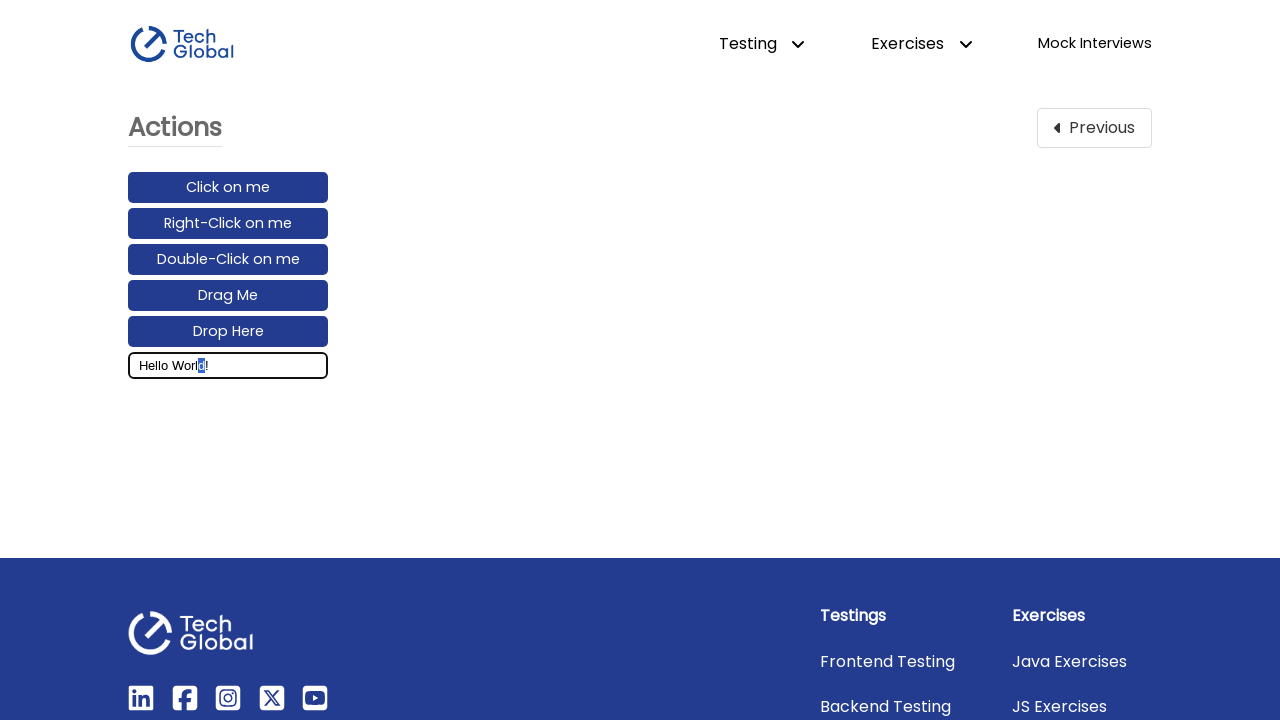

Pressed ArrowLeft while holding Shift (iteration 2/5) to select text
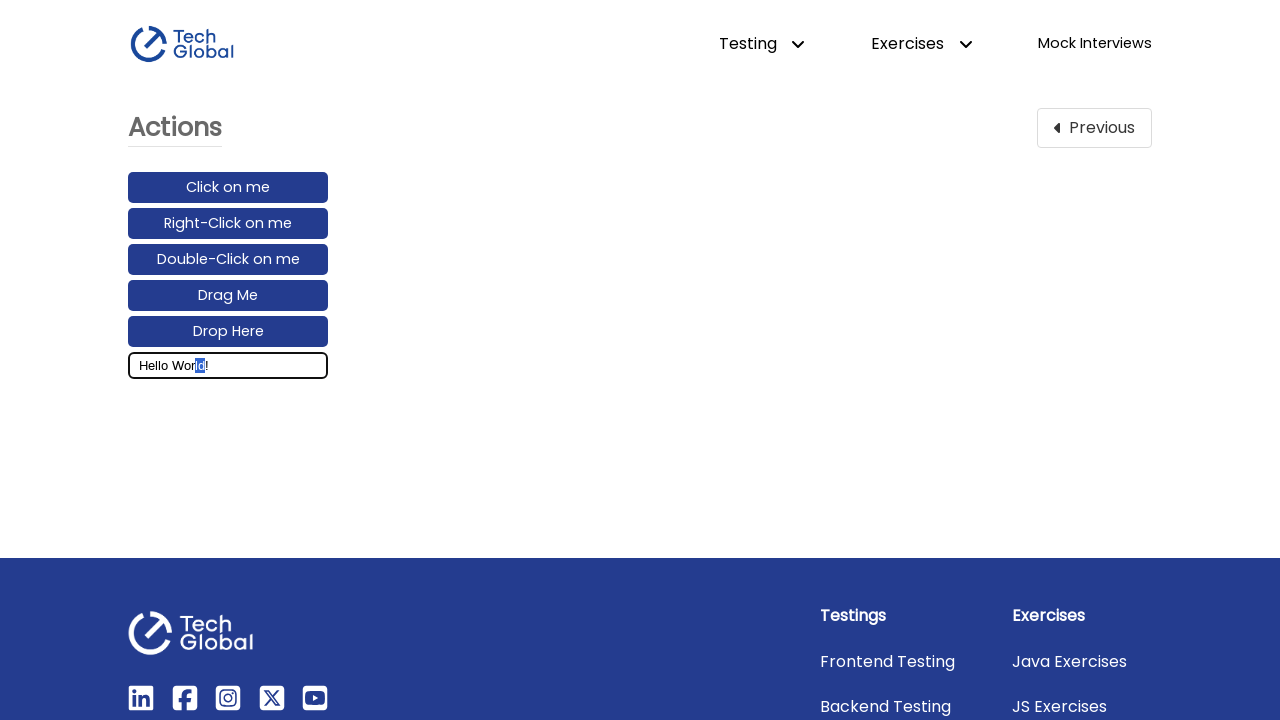

Pressed ArrowLeft while holding Shift (iteration 3/5) to select text
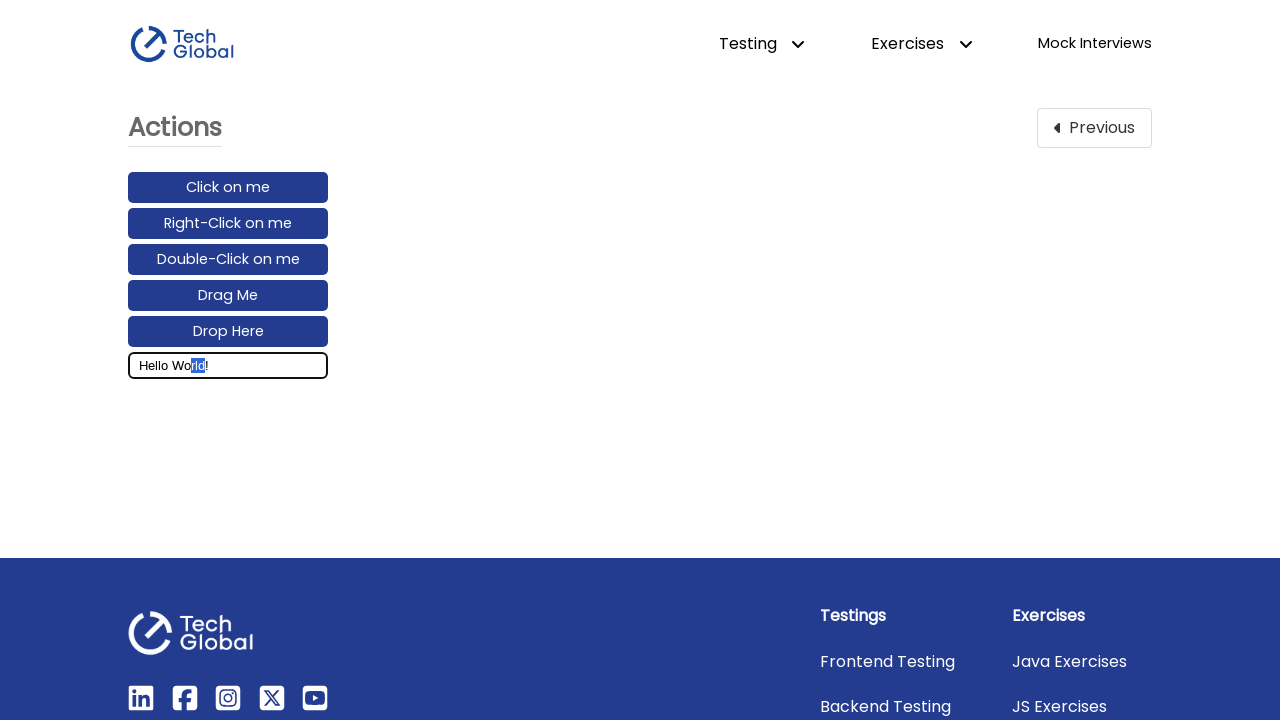

Pressed ArrowLeft while holding Shift (iteration 4/5) to select text
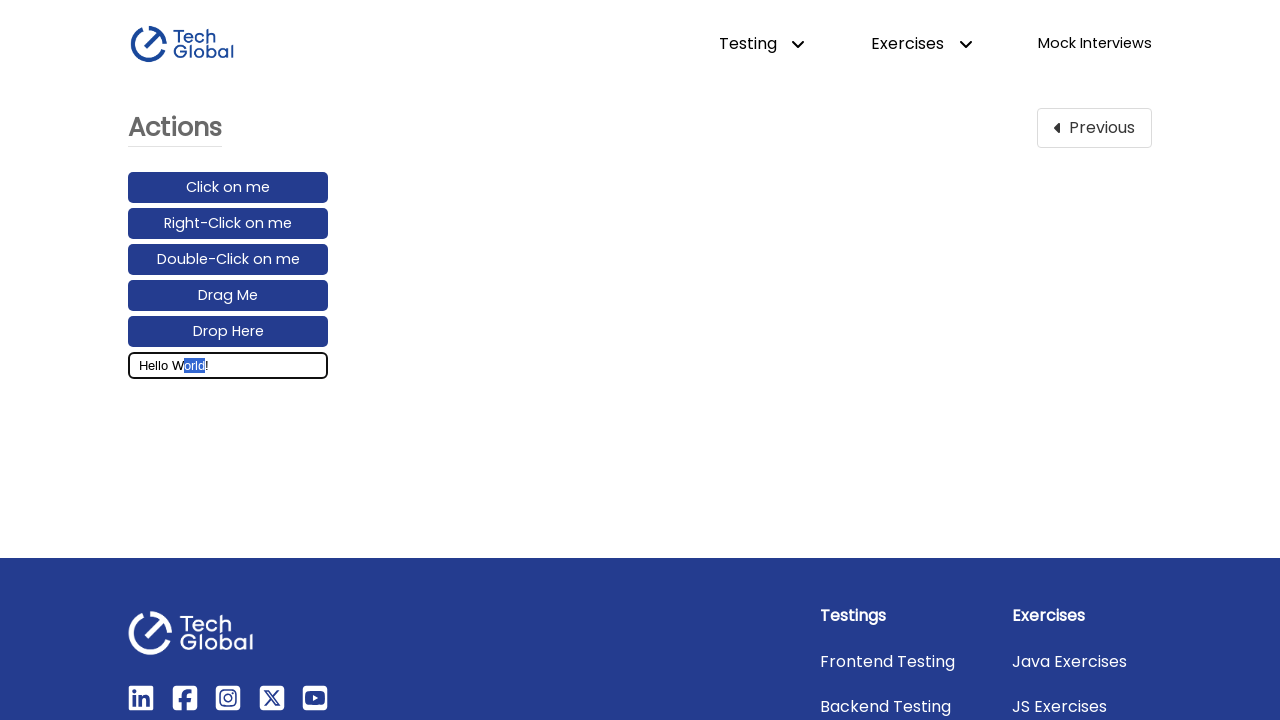

Pressed ArrowLeft while holding Shift (iteration 5/5) to select text
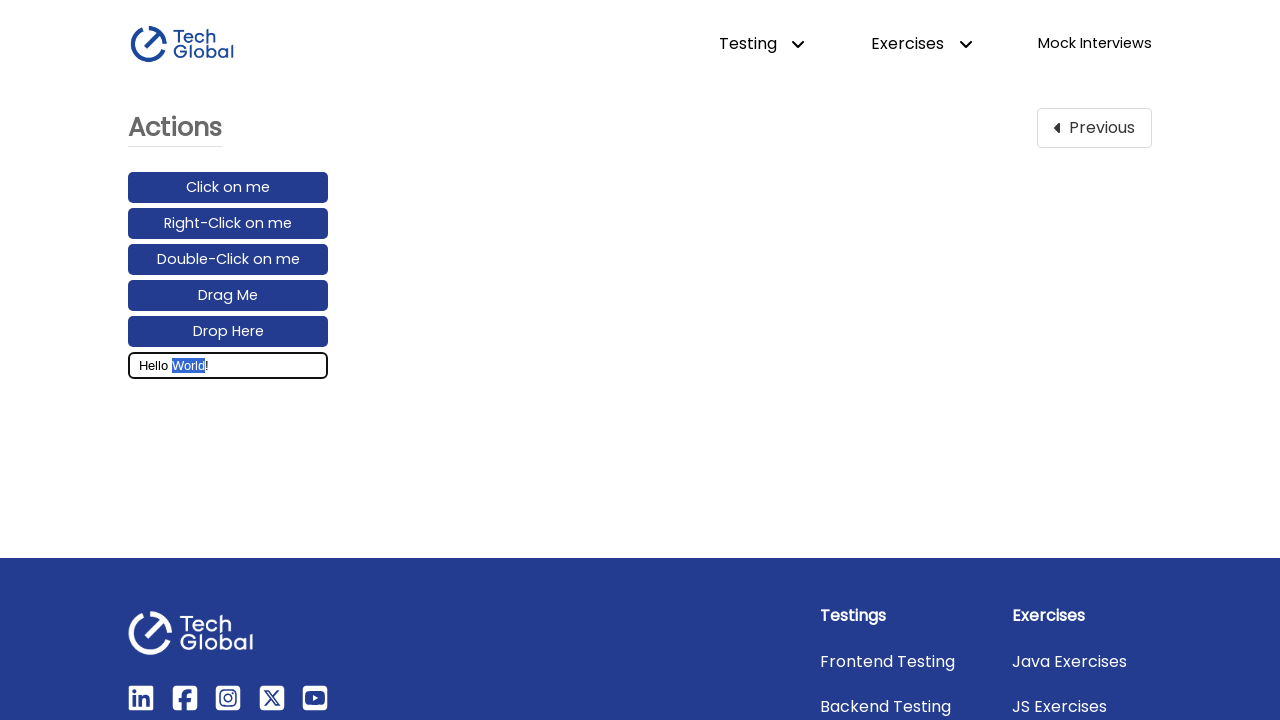

Released Shift key to complete text selection
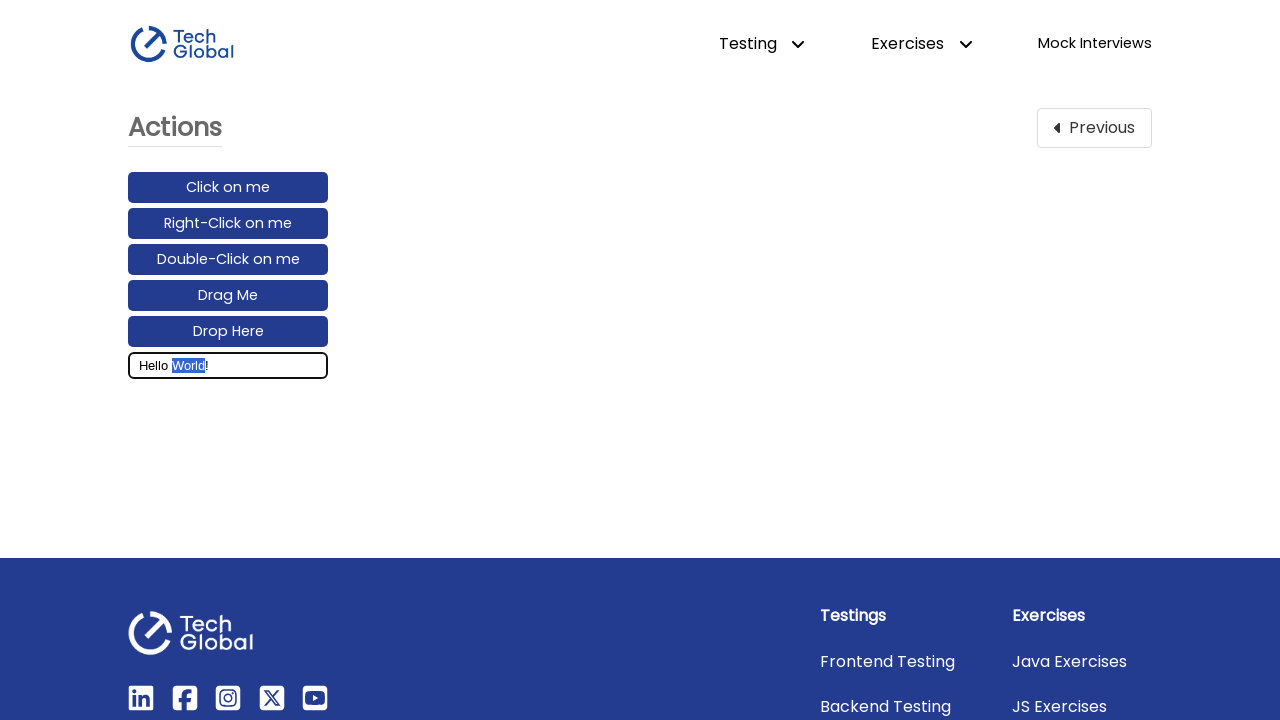

Pressed Backspace to delete the selected 'World' text
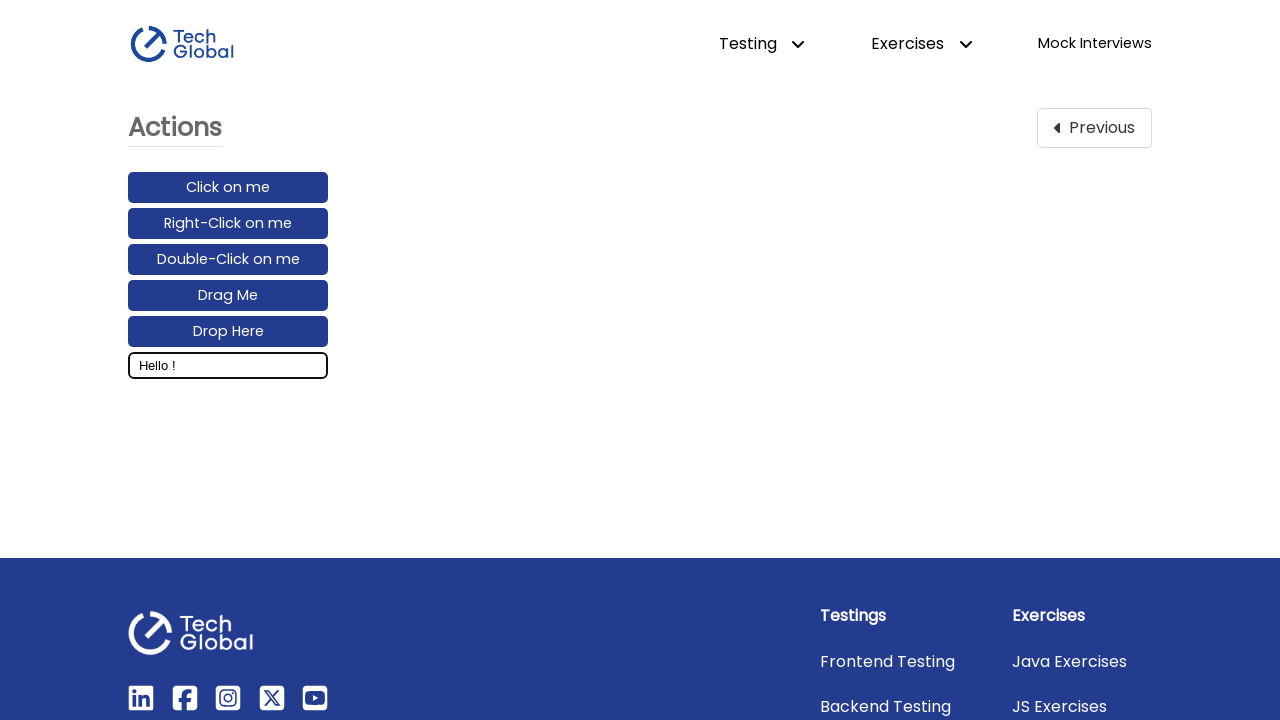

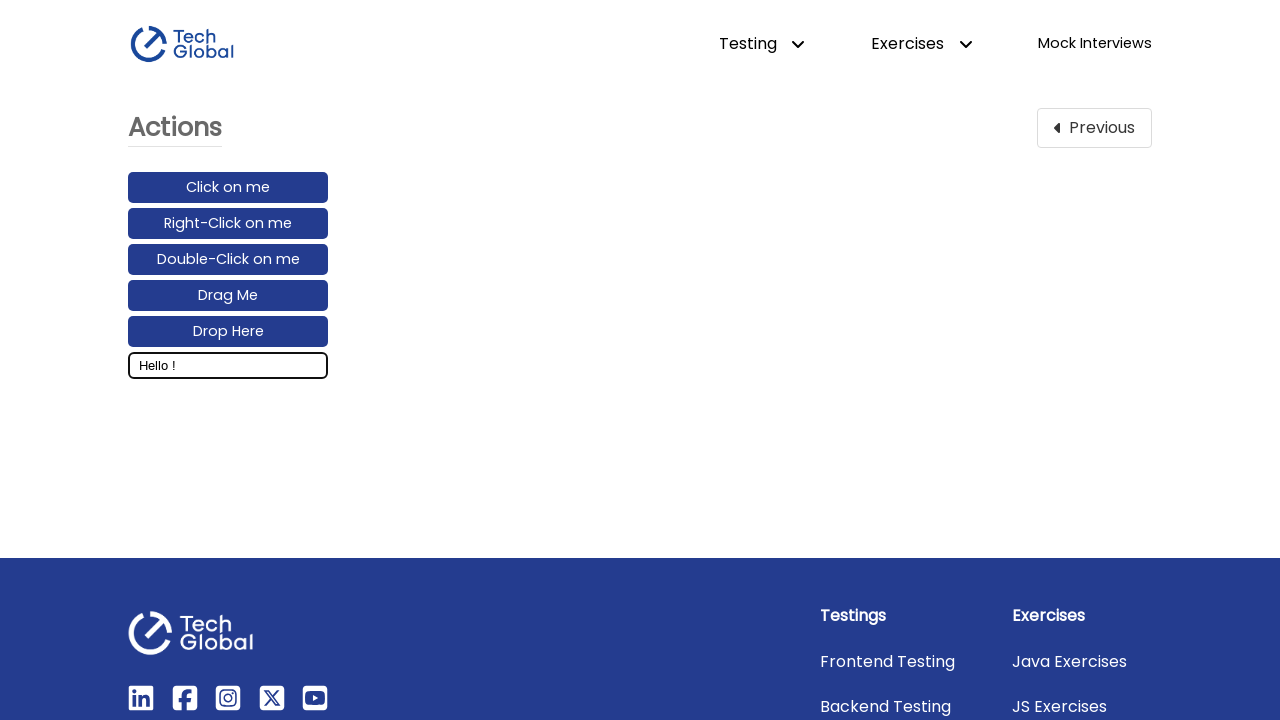